Tests Ajio's search and filtering functionality by searching for bags, applying gender and category filters

Starting URL: https://www.ajio.com/

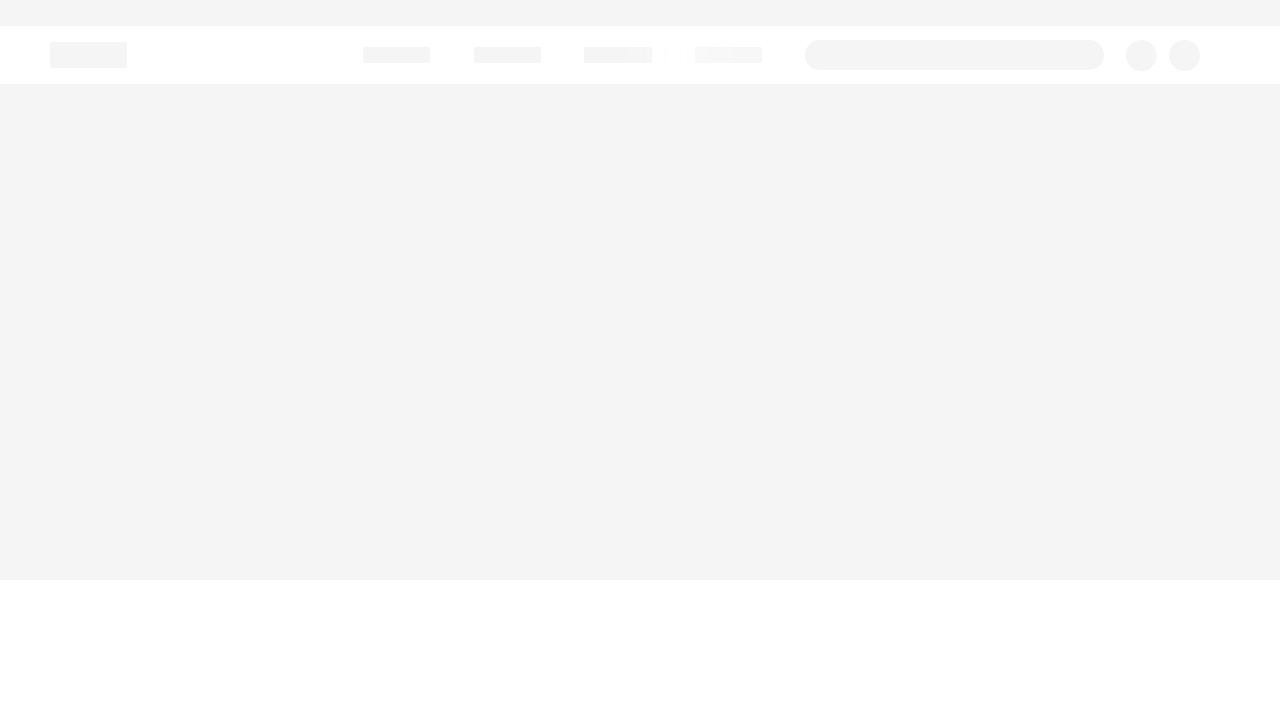

Filled search field with 'bags' on input[name='searchVal']
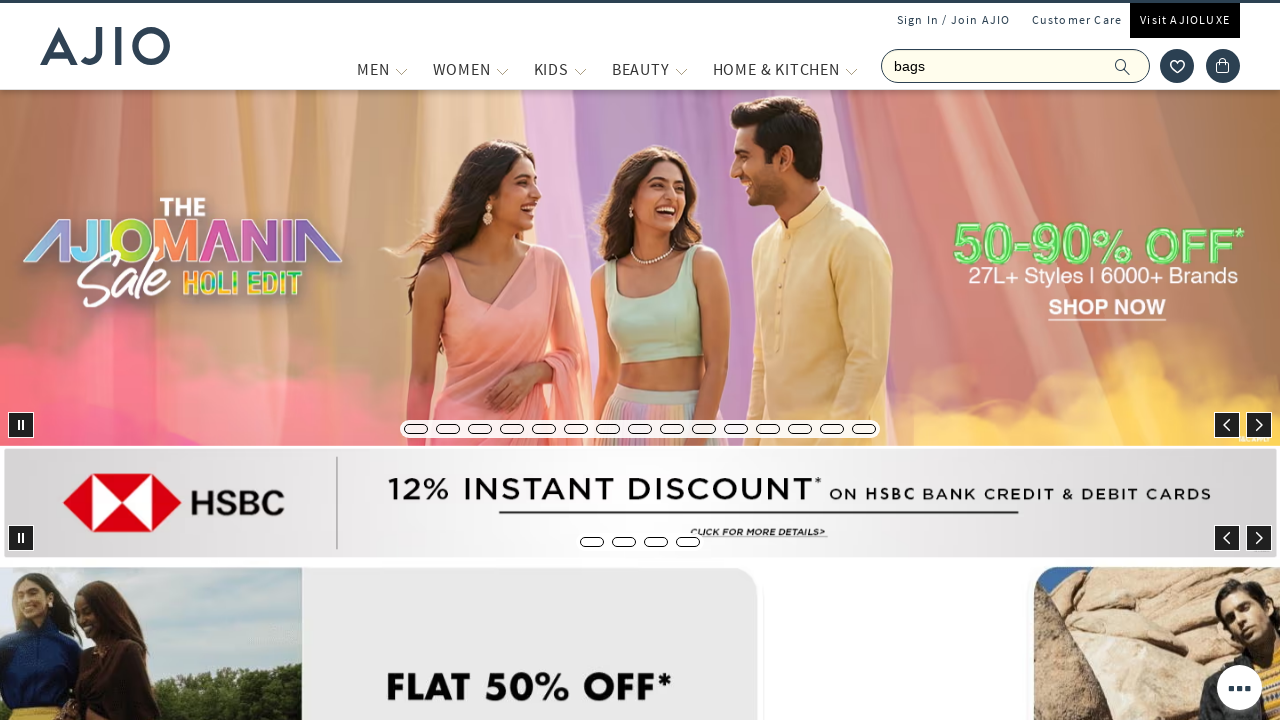

Pressed Enter to search for bags on input[name='searchVal']
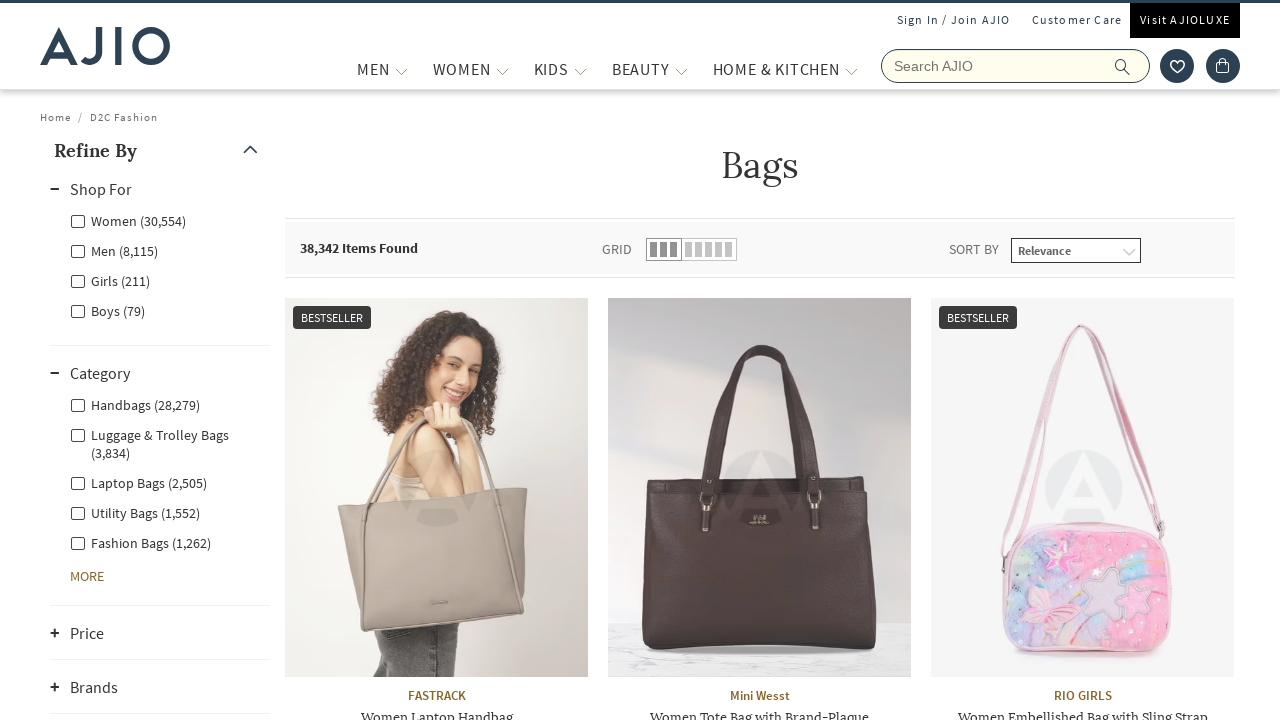

Clicked Men gender filter at (114, 250) on label[for='Men']
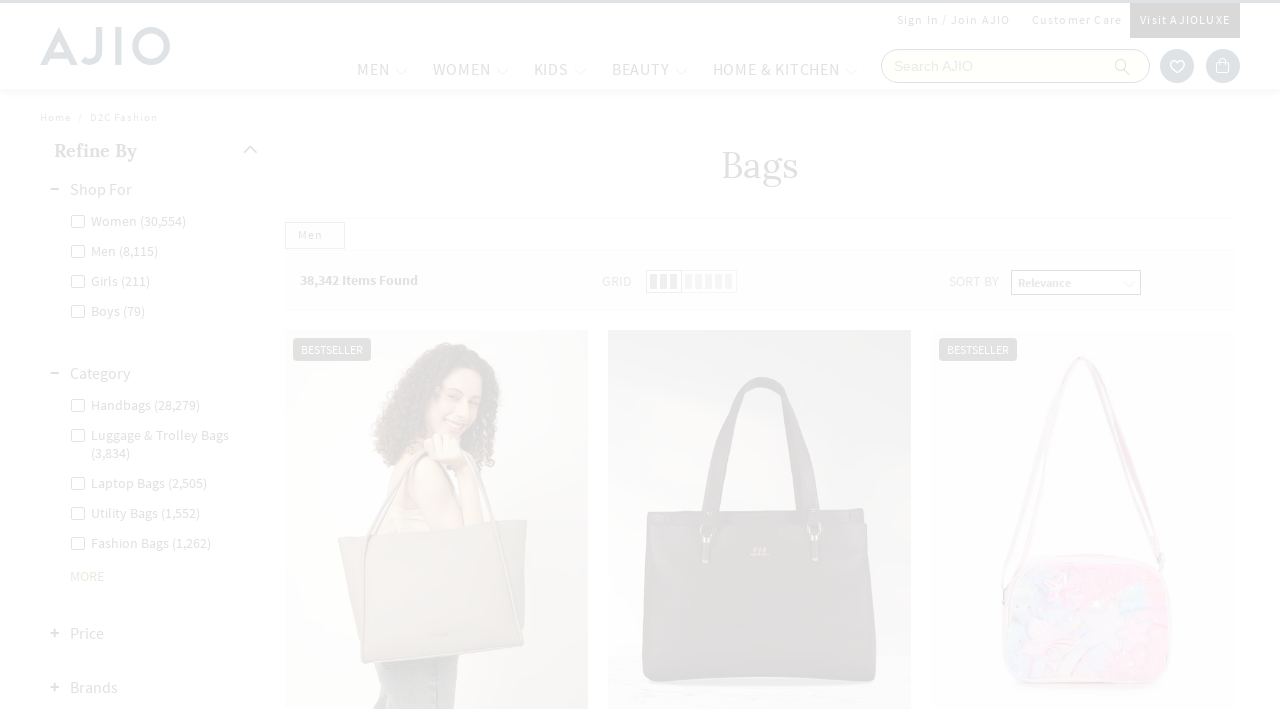

Waited for Men filter to apply
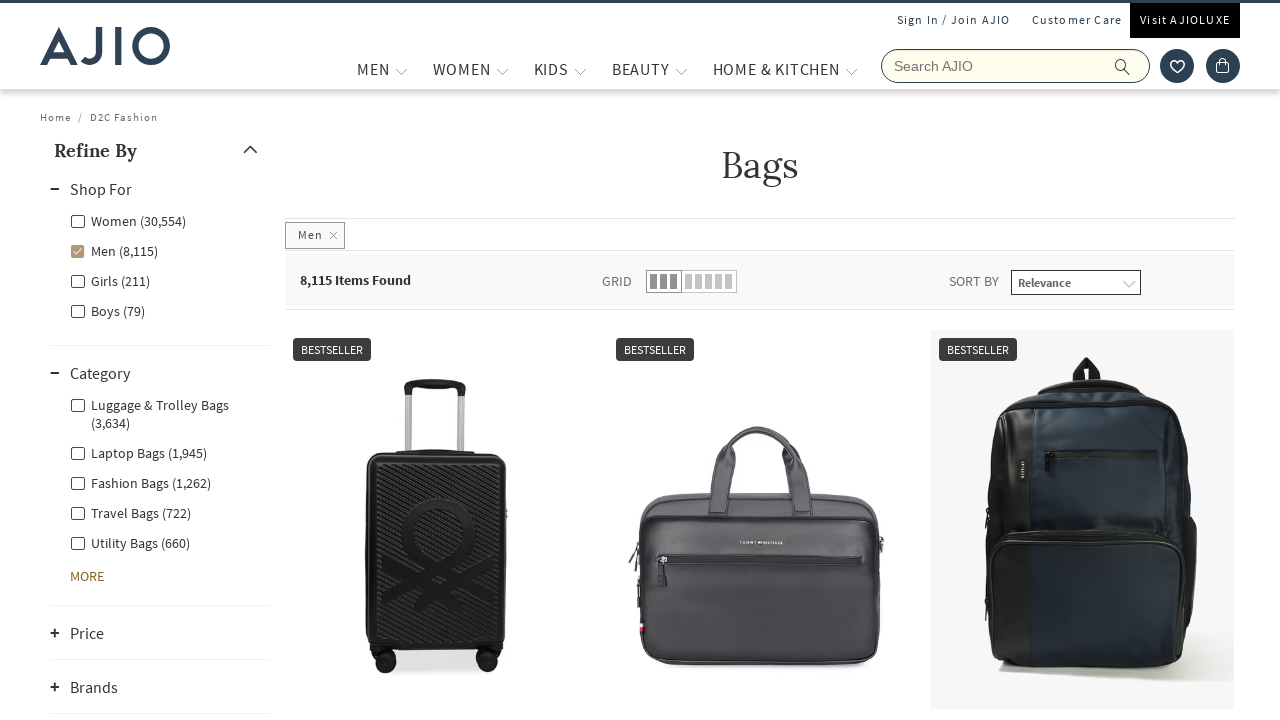

Clicked Men - Fashion Bags category filter at (140, 482) on label[for='Men - Fashion Bags']
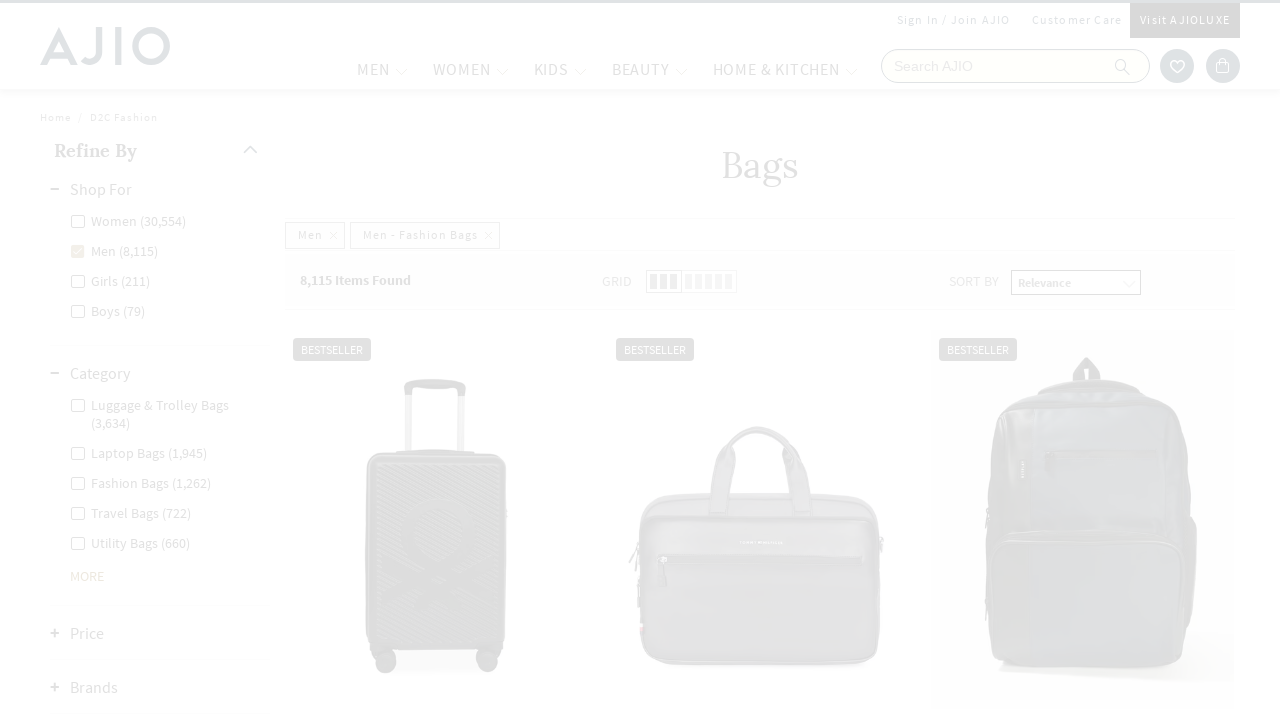

Waited for category filter results to update
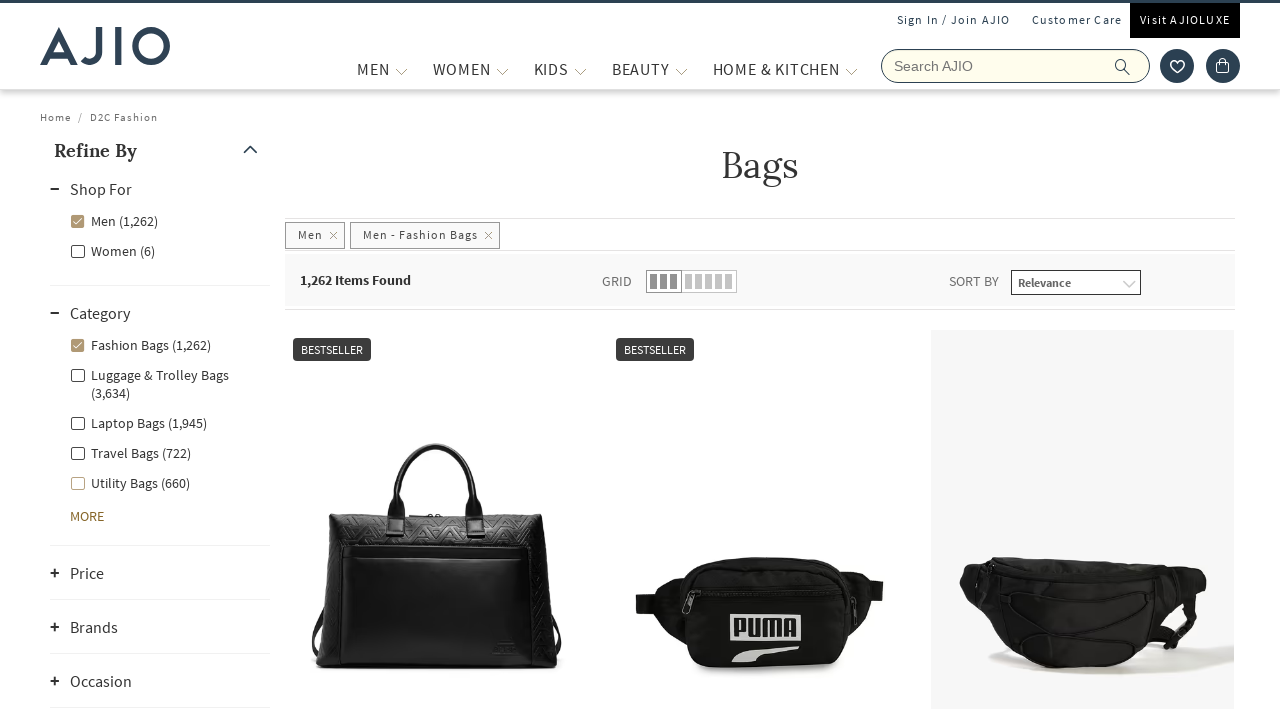

Verified result length element is displayed
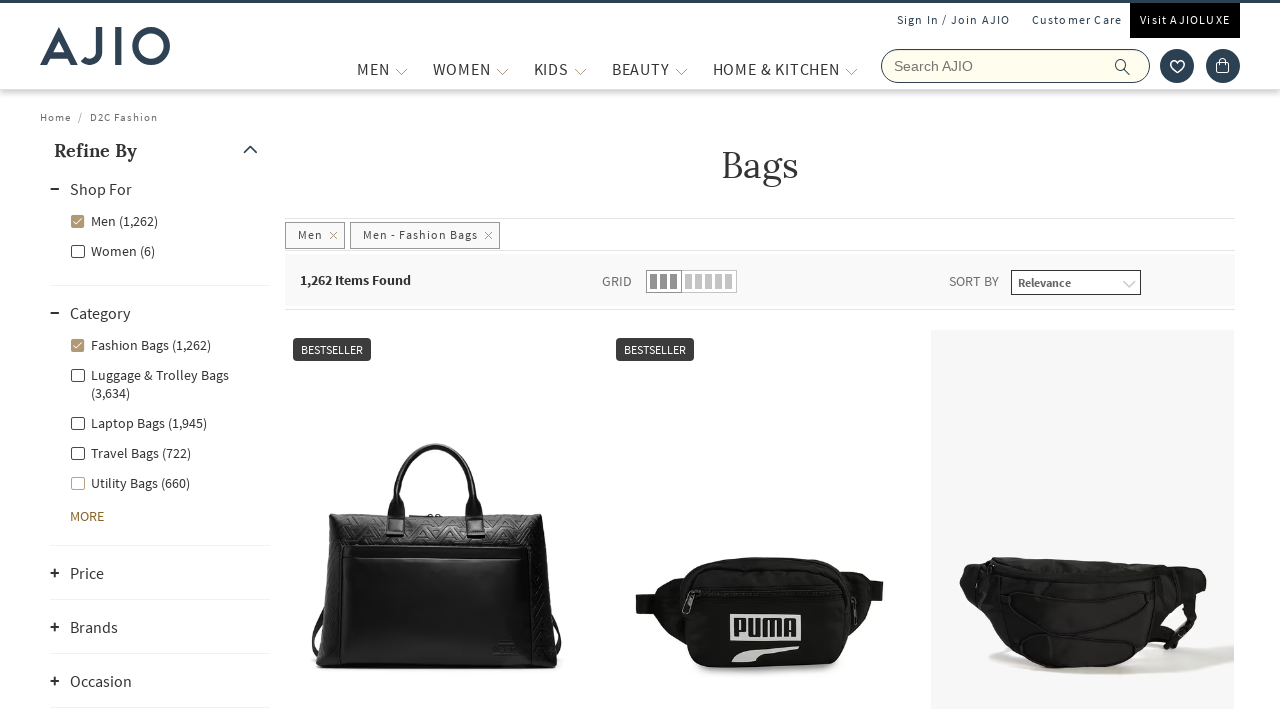

Verified brand element is displayed
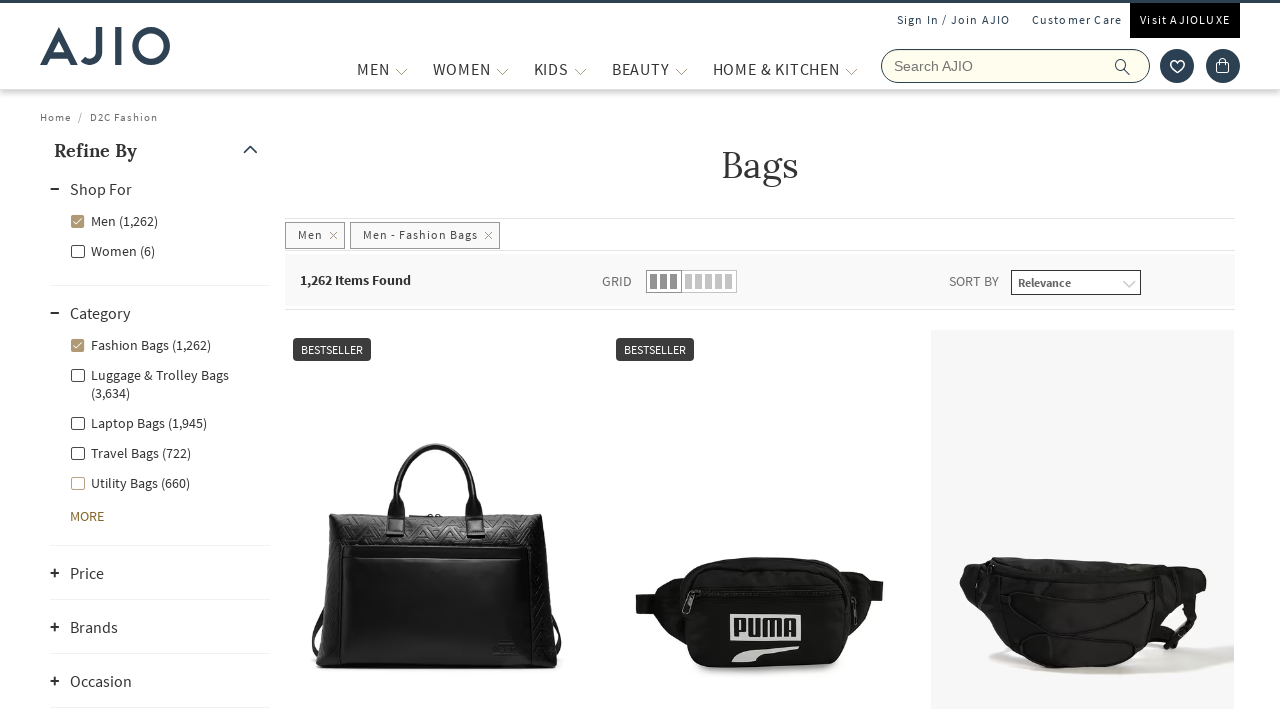

Verified product name element is displayed
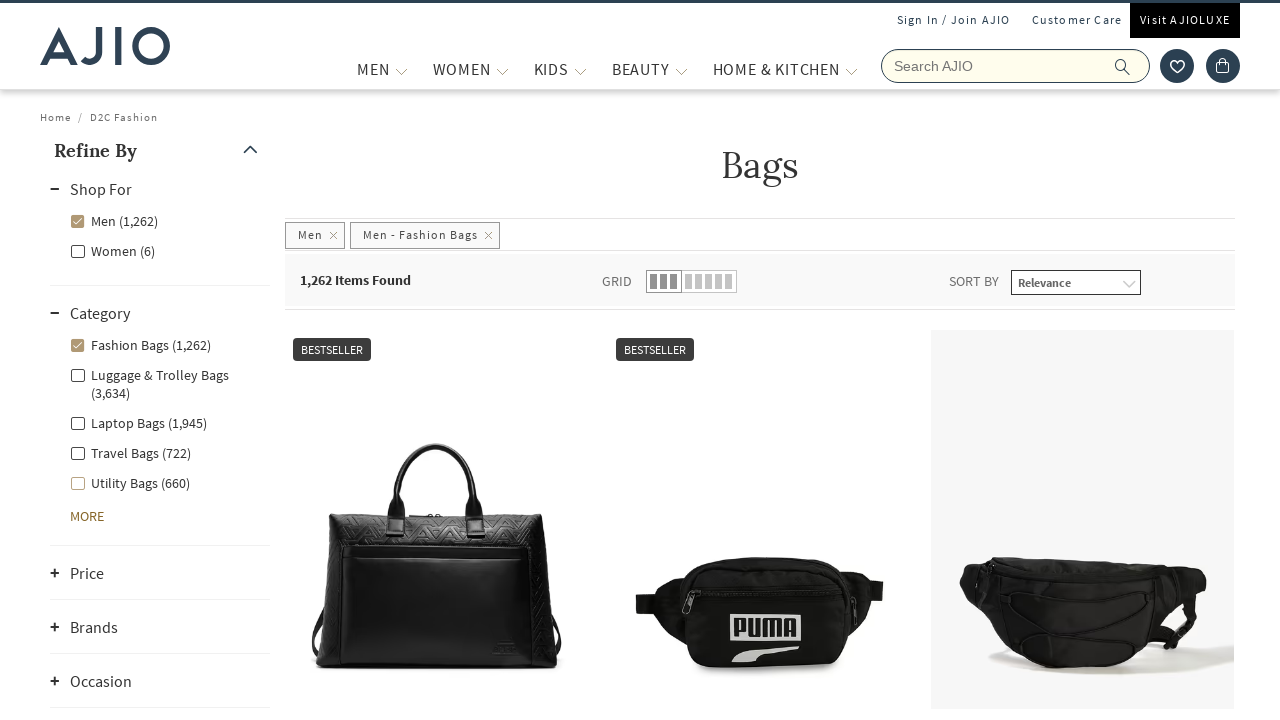

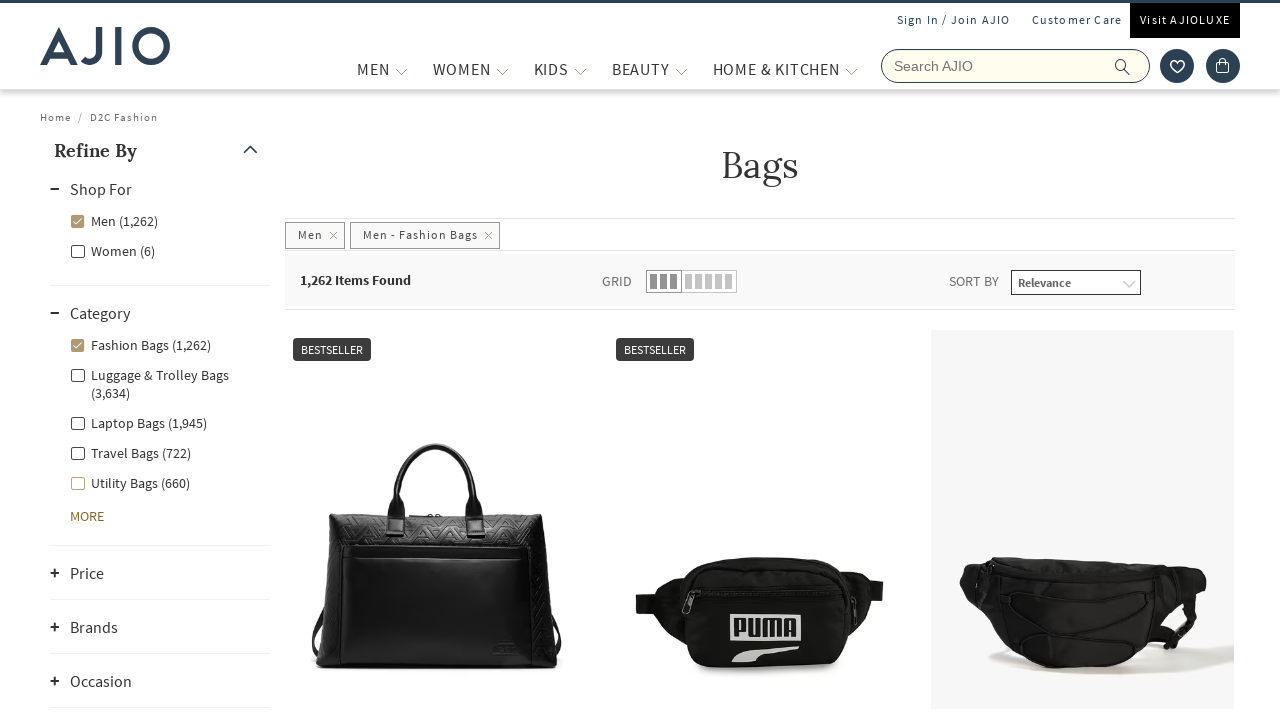